Tests various form interactions on the SeleniumBase demo page including text input, button clicking, radio button selection, and dropdown selection

Starting URL: https://seleniumbase.io/demo_page

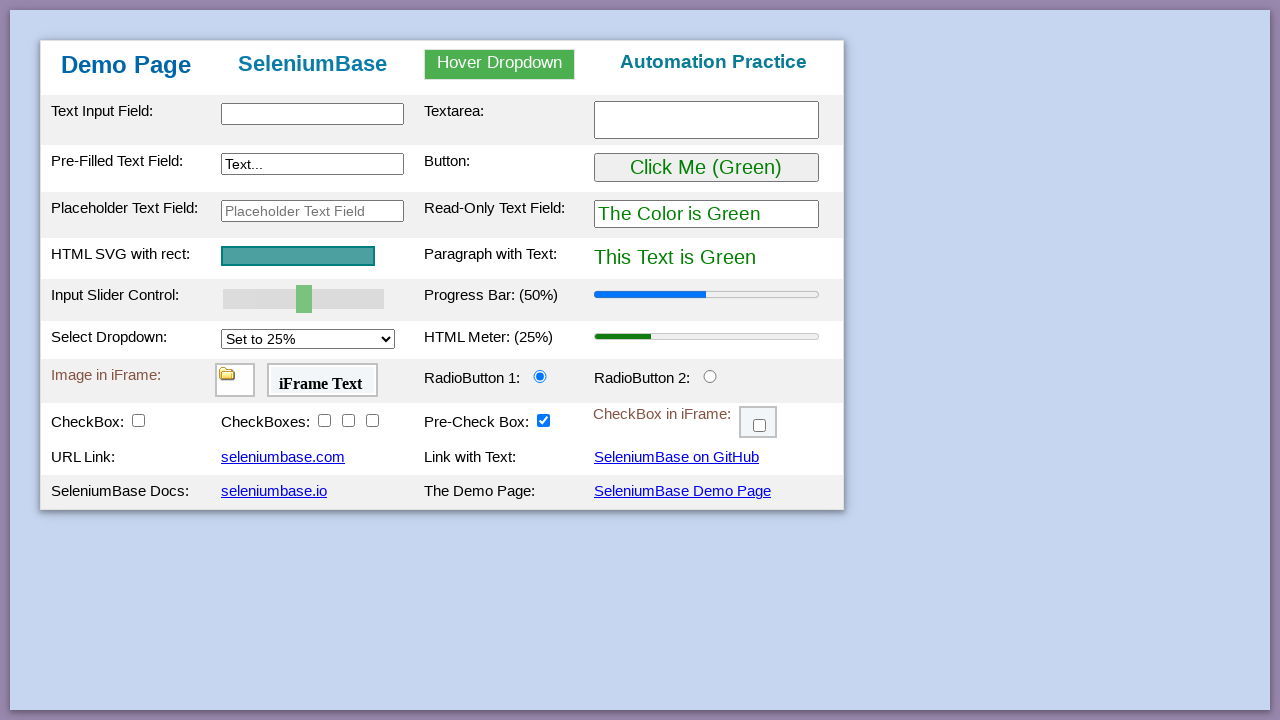

Filled text input field with 'RoboticQA' on #myTextInput
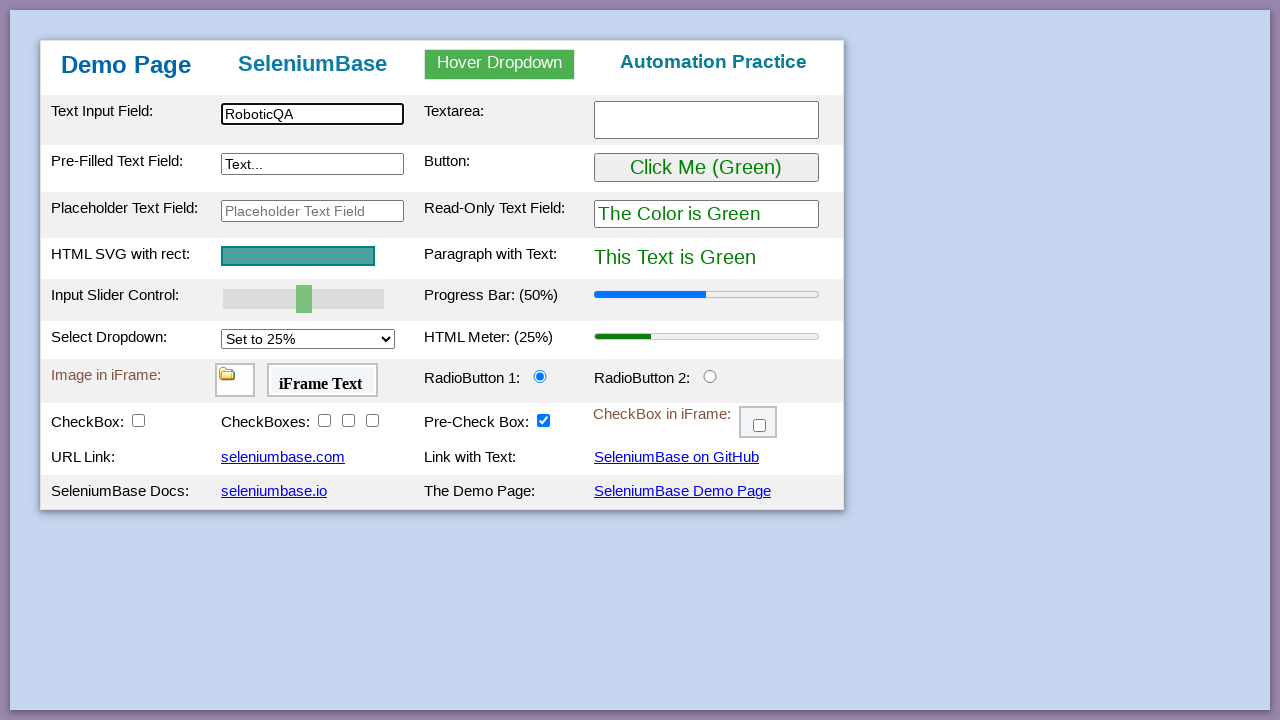

Clicked 'Click Me (Green)' button at (706, 168) on internal:role=button[name="Click Me (Green)"i]
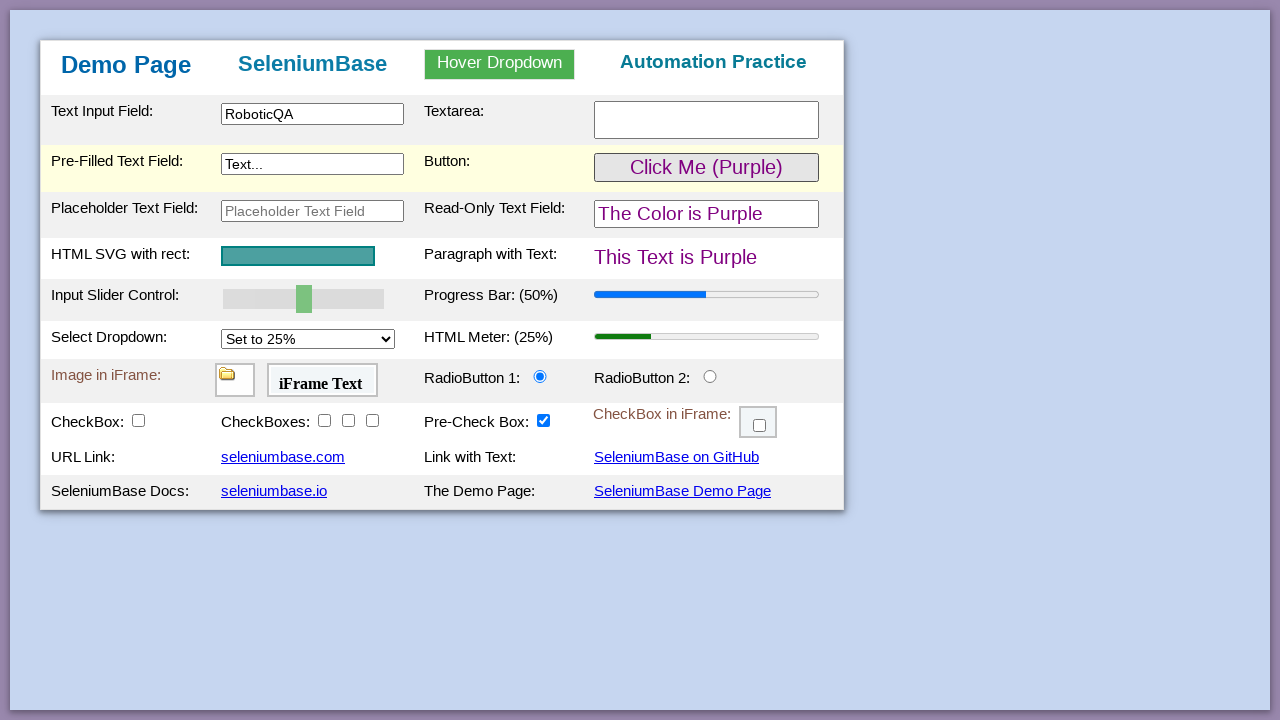

Selected Radio Button 2 at (710, 376) on #radioButton2
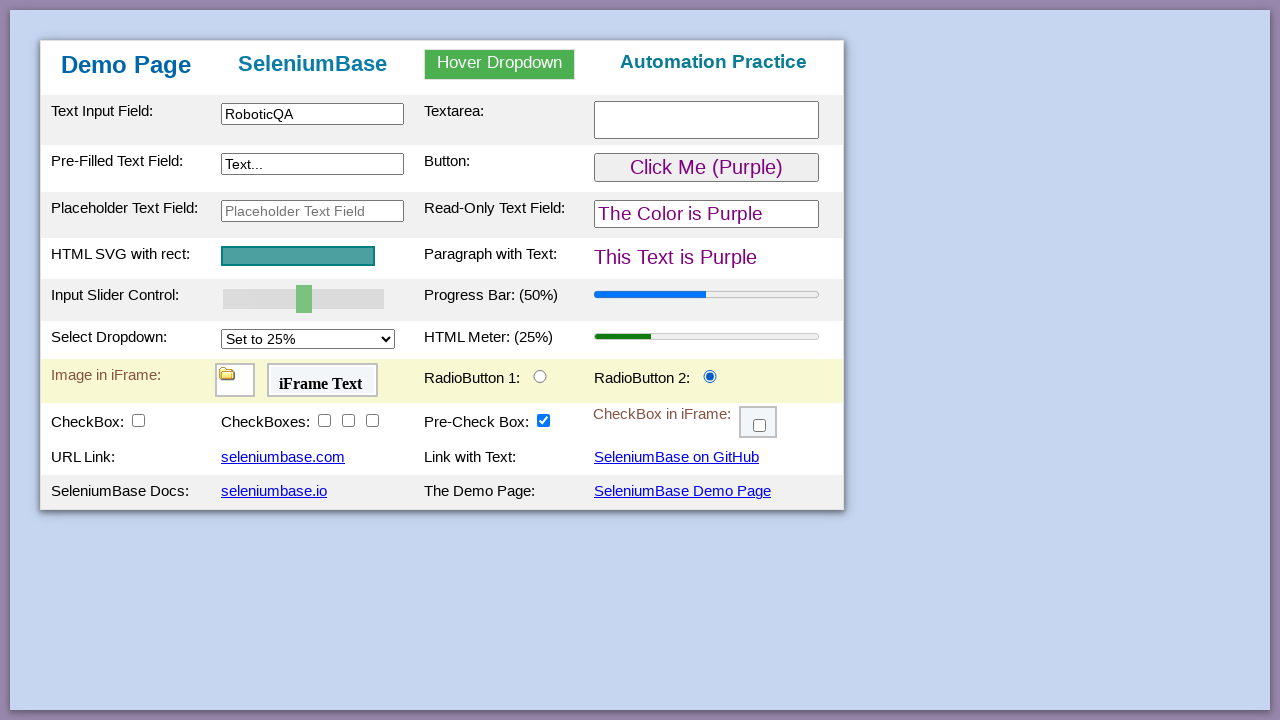

Selected 'Set to 100%' from dropdown menu on #mySelect
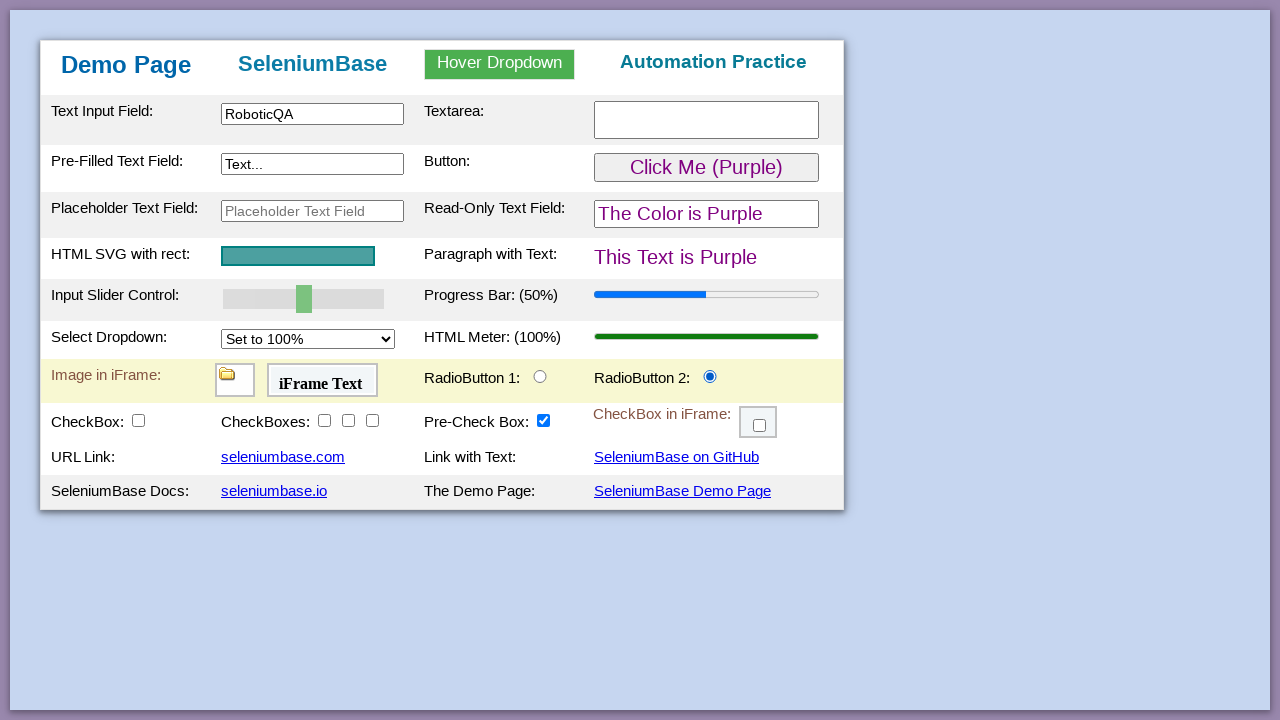

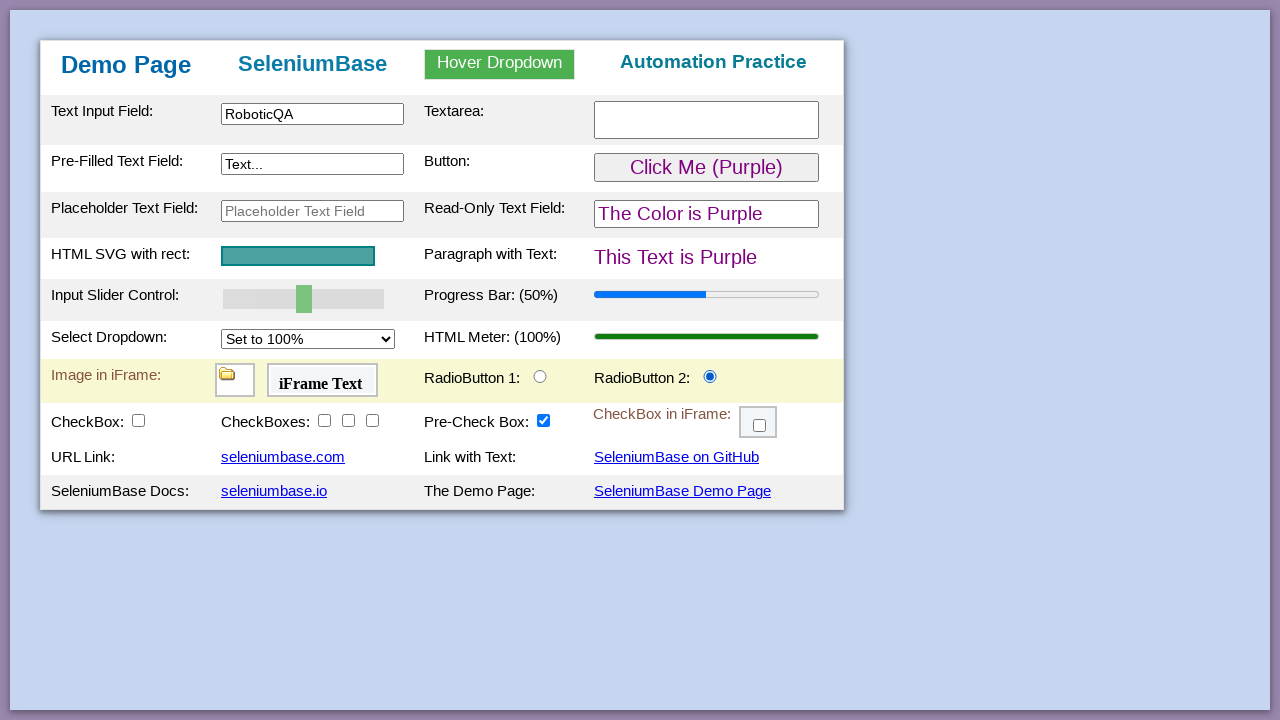